Tests that clicking the Email column header sorts the text values in ascending order by clicking the 3rd column header.

Starting URL: http://the-internet.herokuapp.com/tables

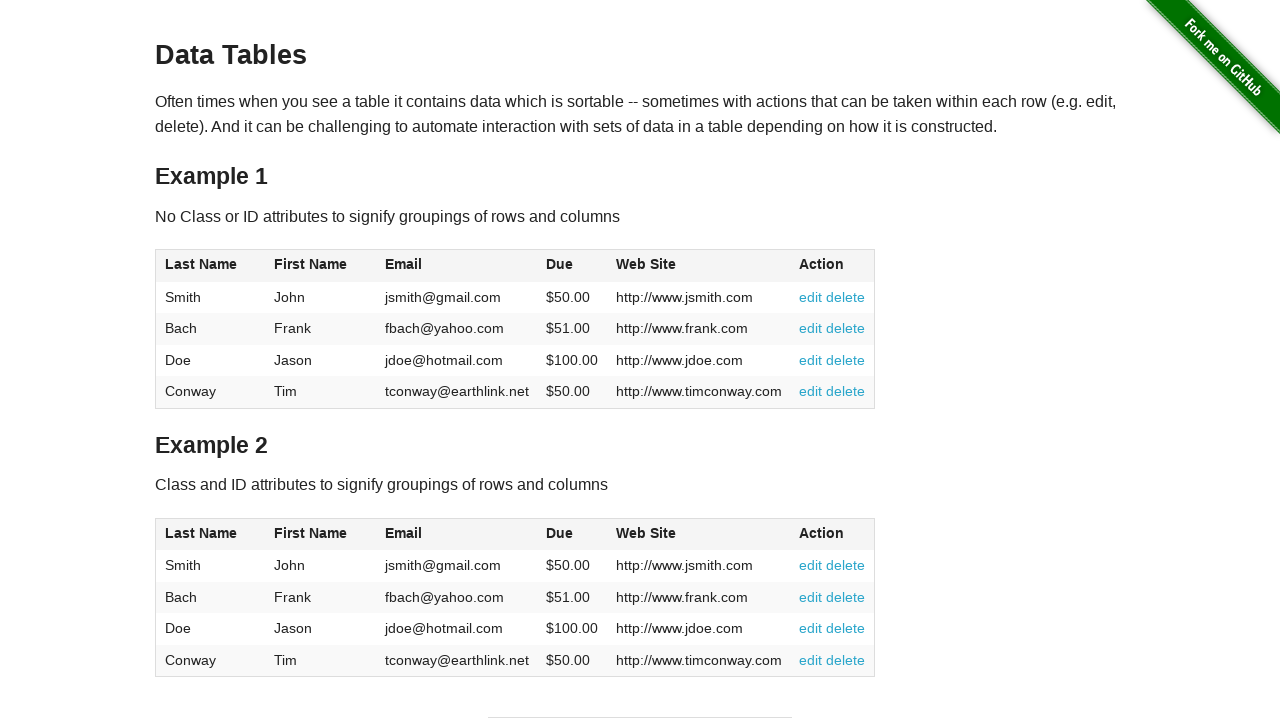

Clicked Email column header (3rd column) to sort in ascending order at (457, 266) on #table1 thead tr th:nth-of-type(3)
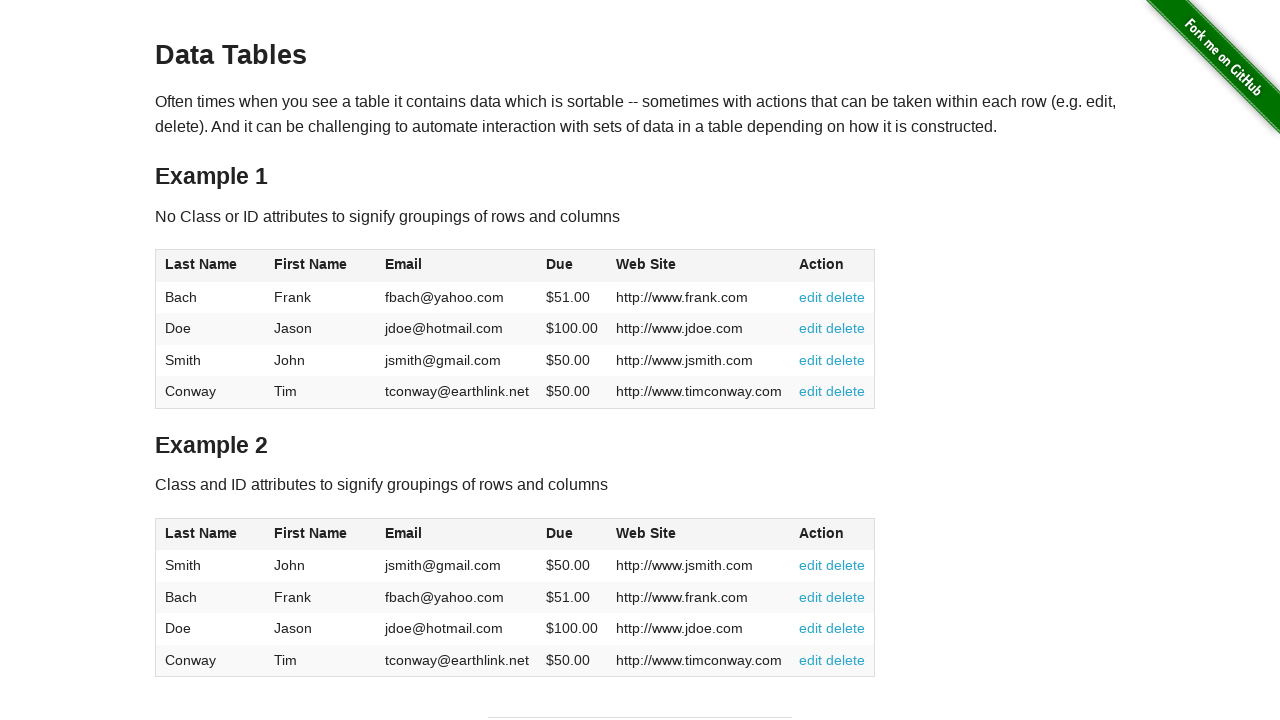

Verified Email column data is loaded in table body
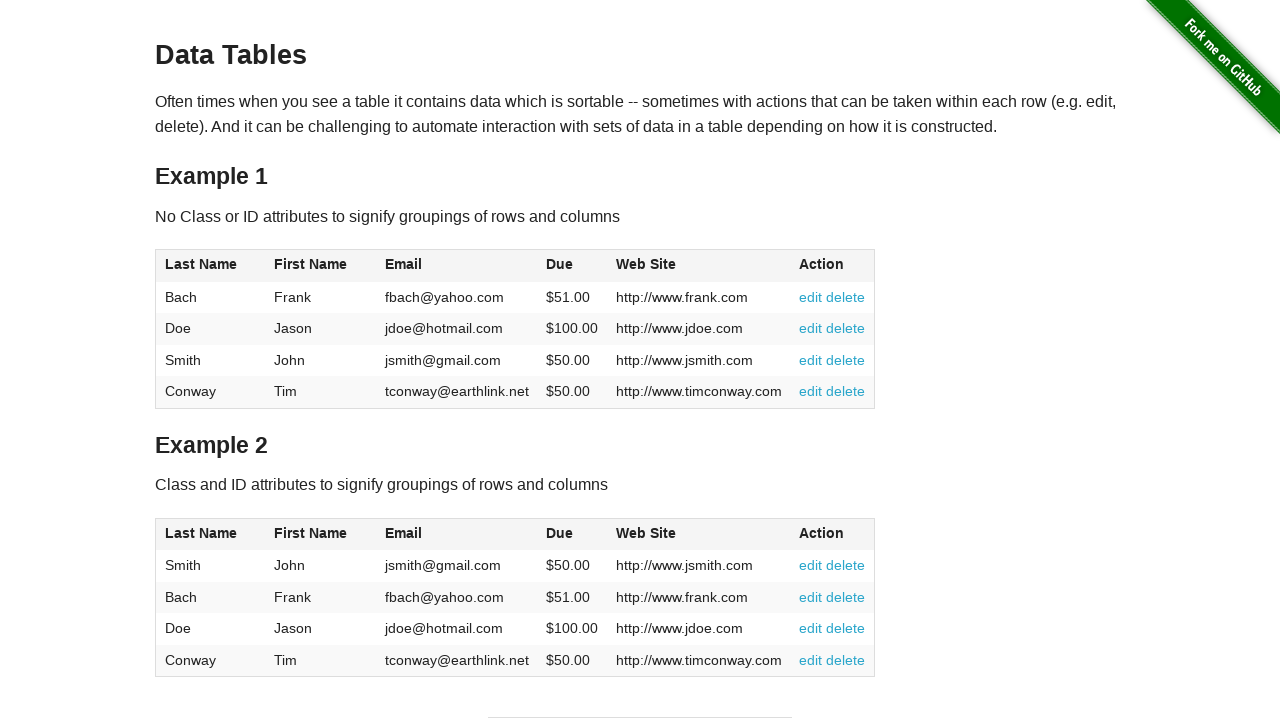

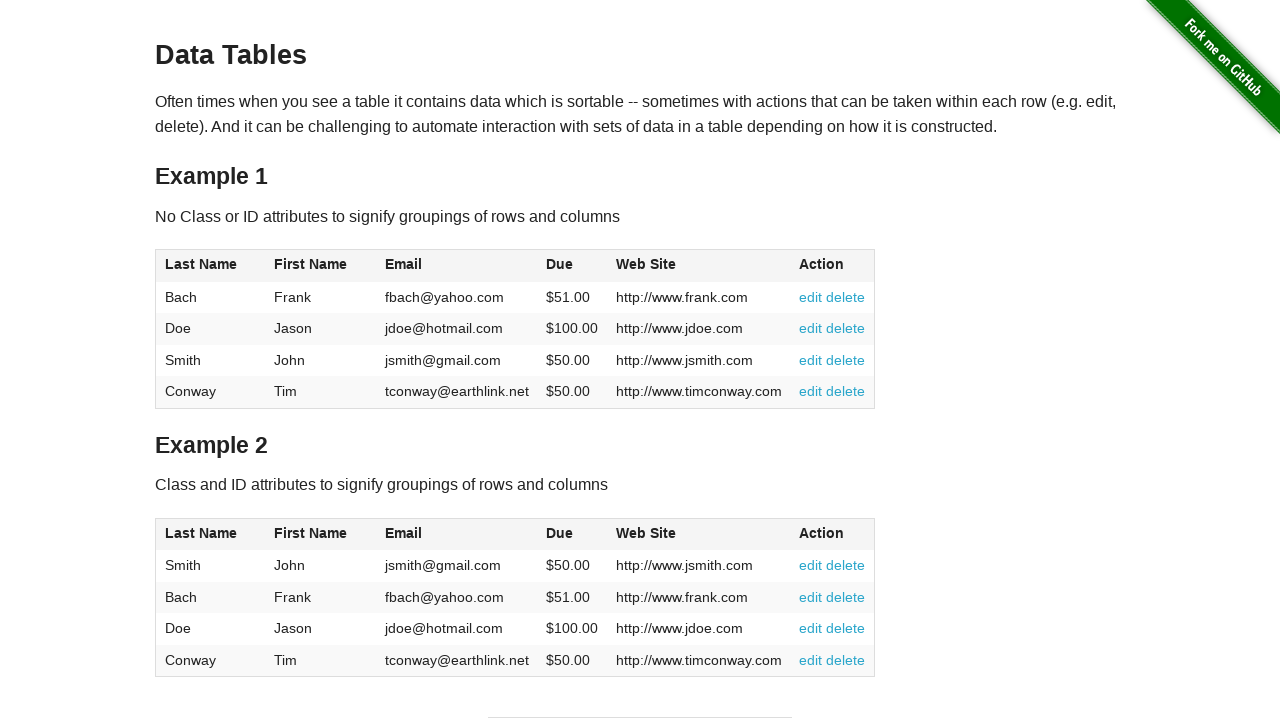